Tests opening a new tab and switching to it to interact with elements

Starting URL: https://demoqa.com/browser-windows

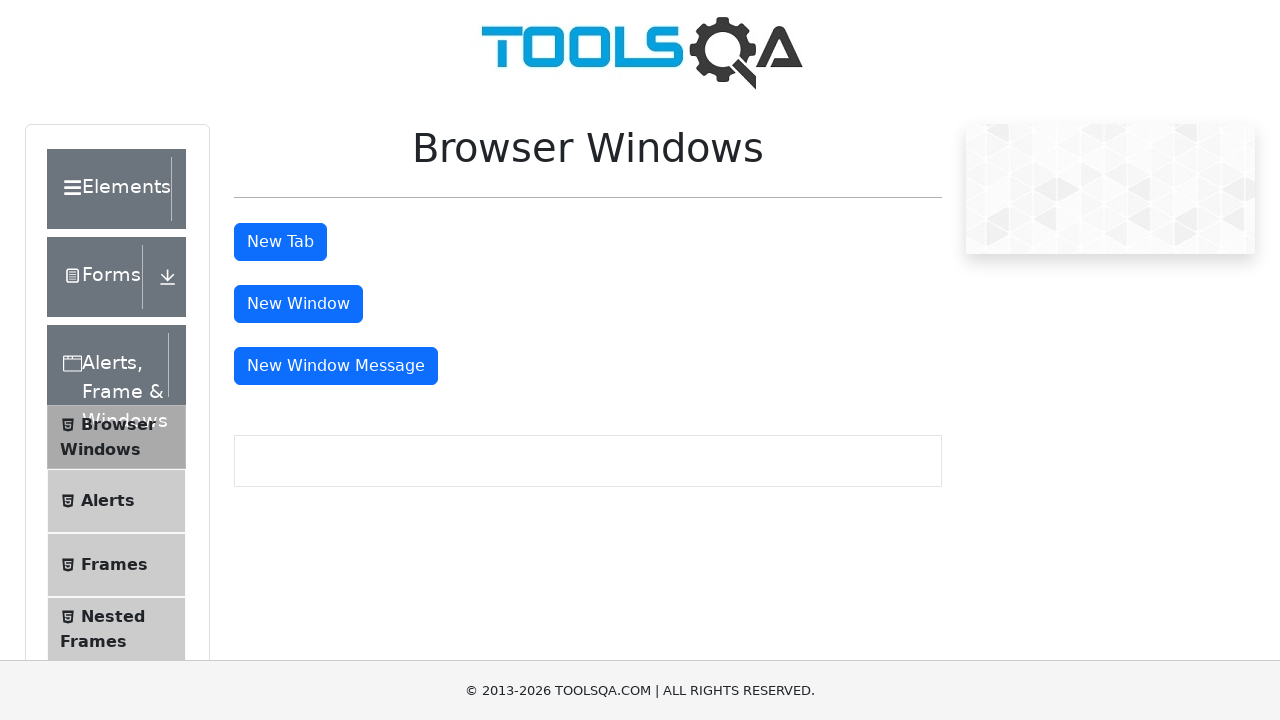

Clicked button to open new tab at (280, 242) on #tabButton
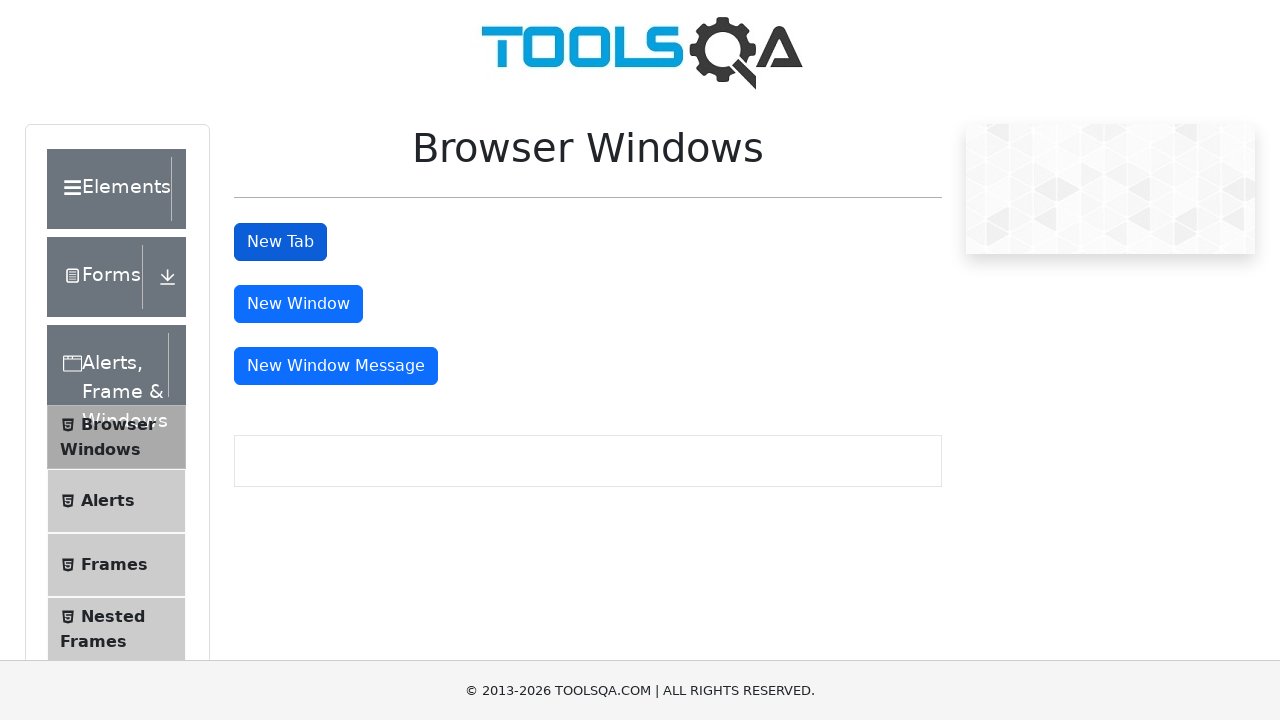

New tab opened and captured
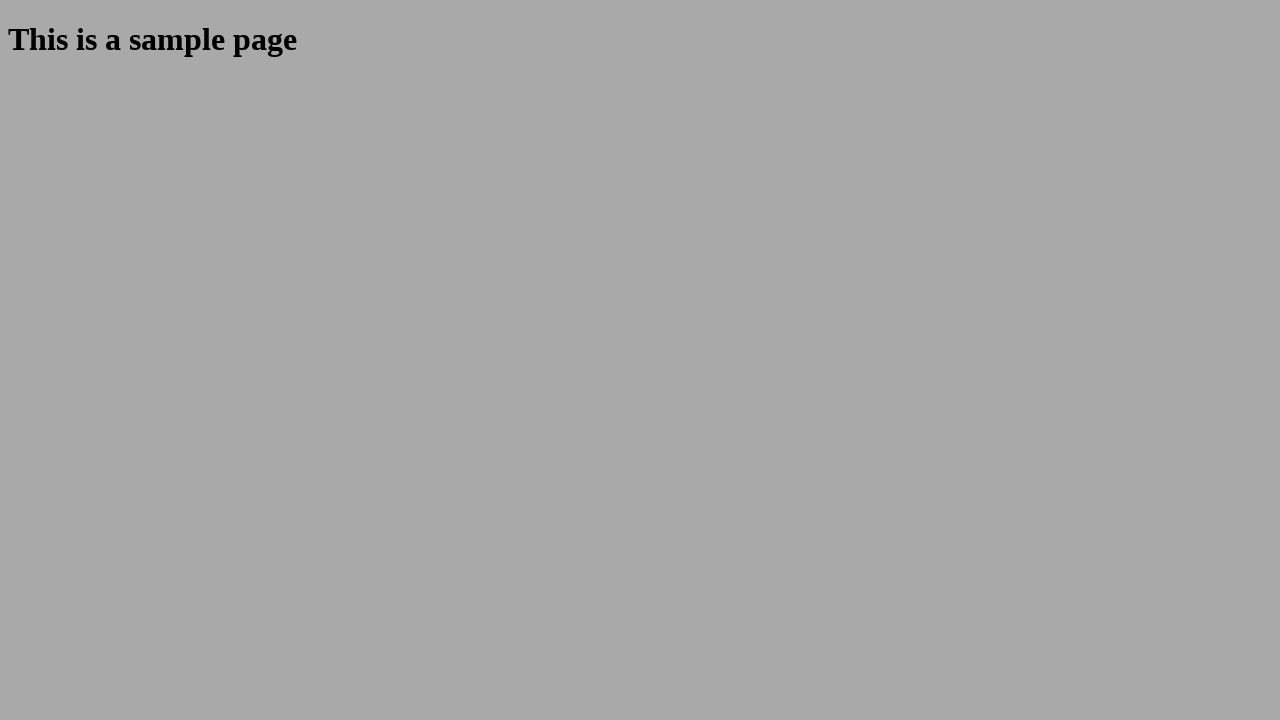

New tab page loaded completely
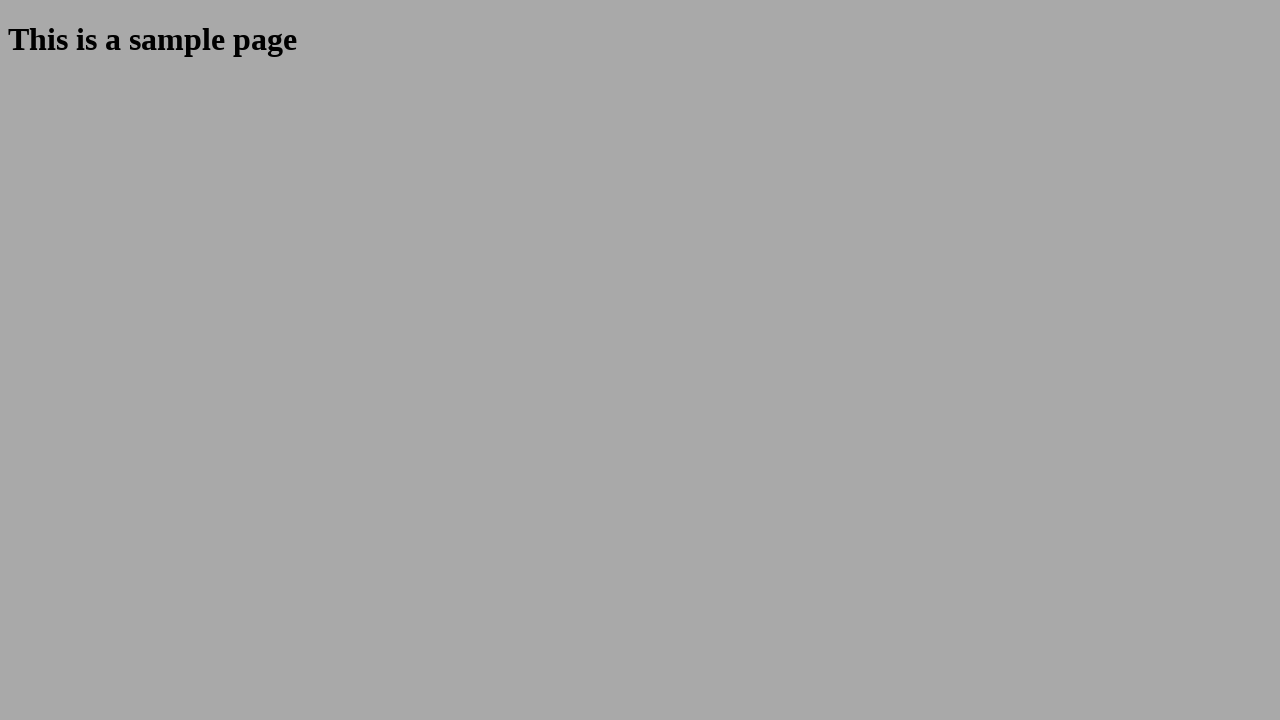

Retrieved text from sample heading: 'This is a sample page'
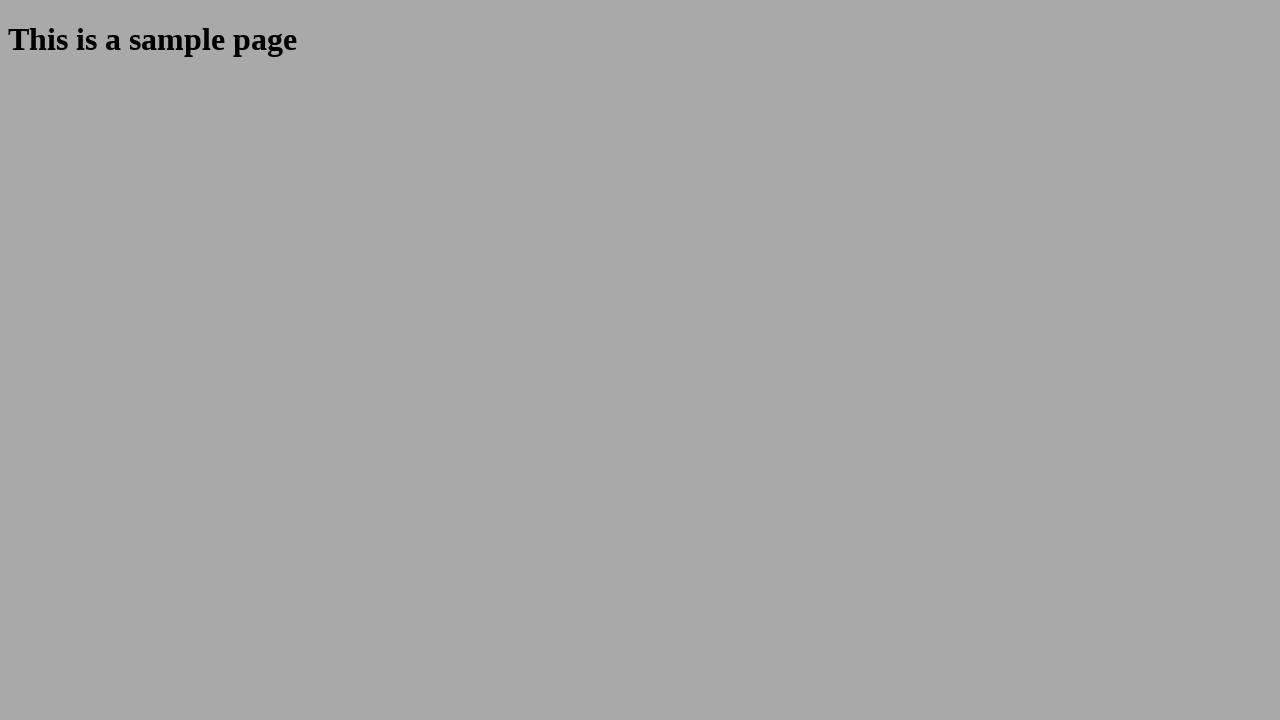

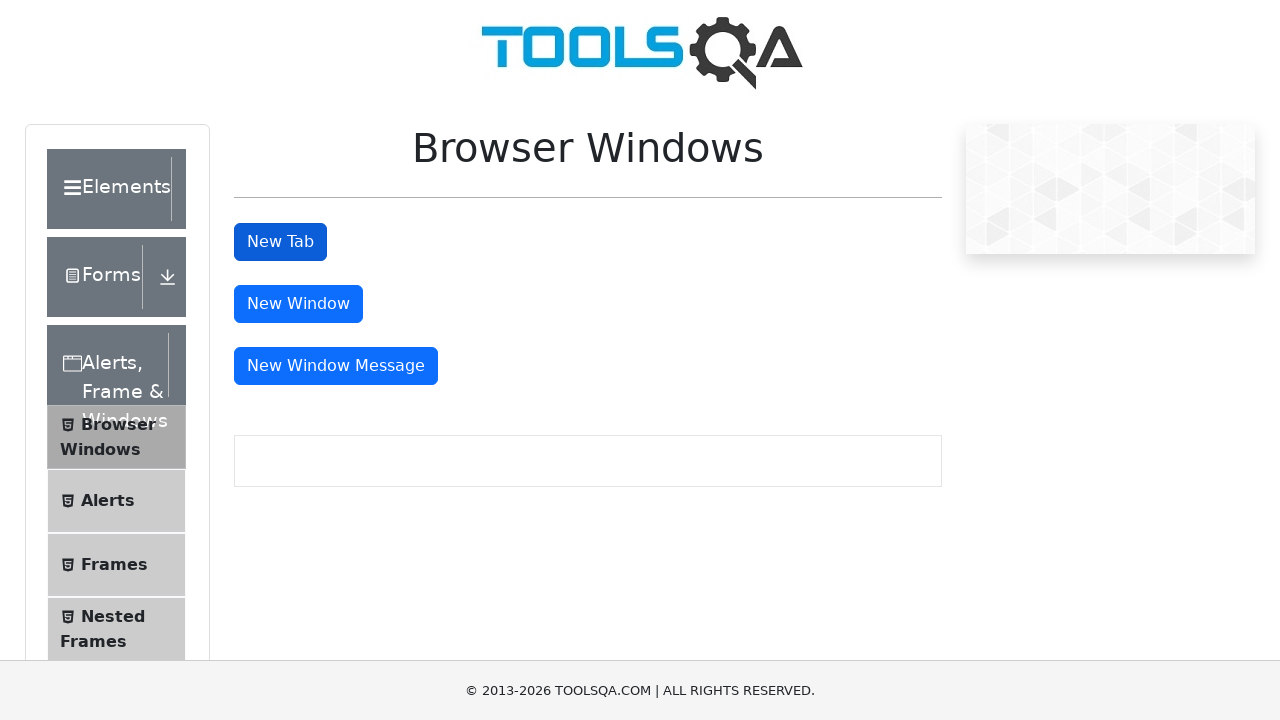